Tests that the text input field is cleared after adding a todo item

Starting URL: https://demo.playwright.dev/todomvc

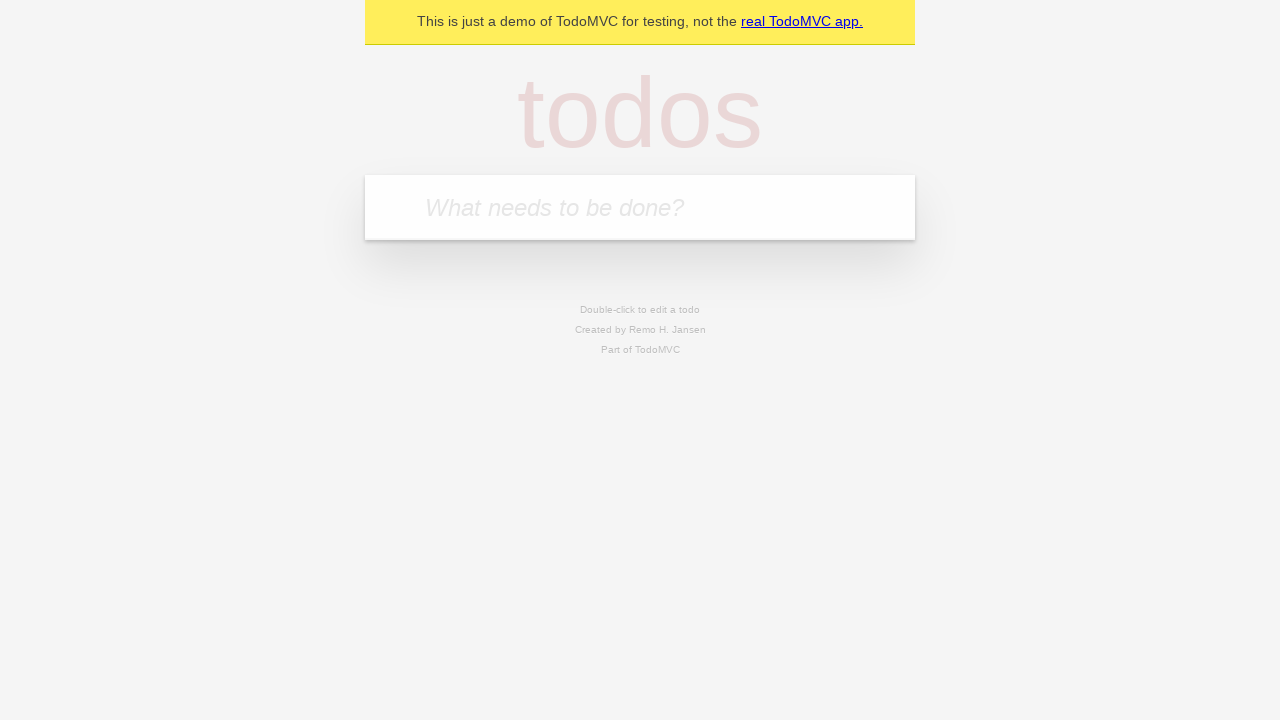

Located the todo input field with placeholder 'What needs to be done?'
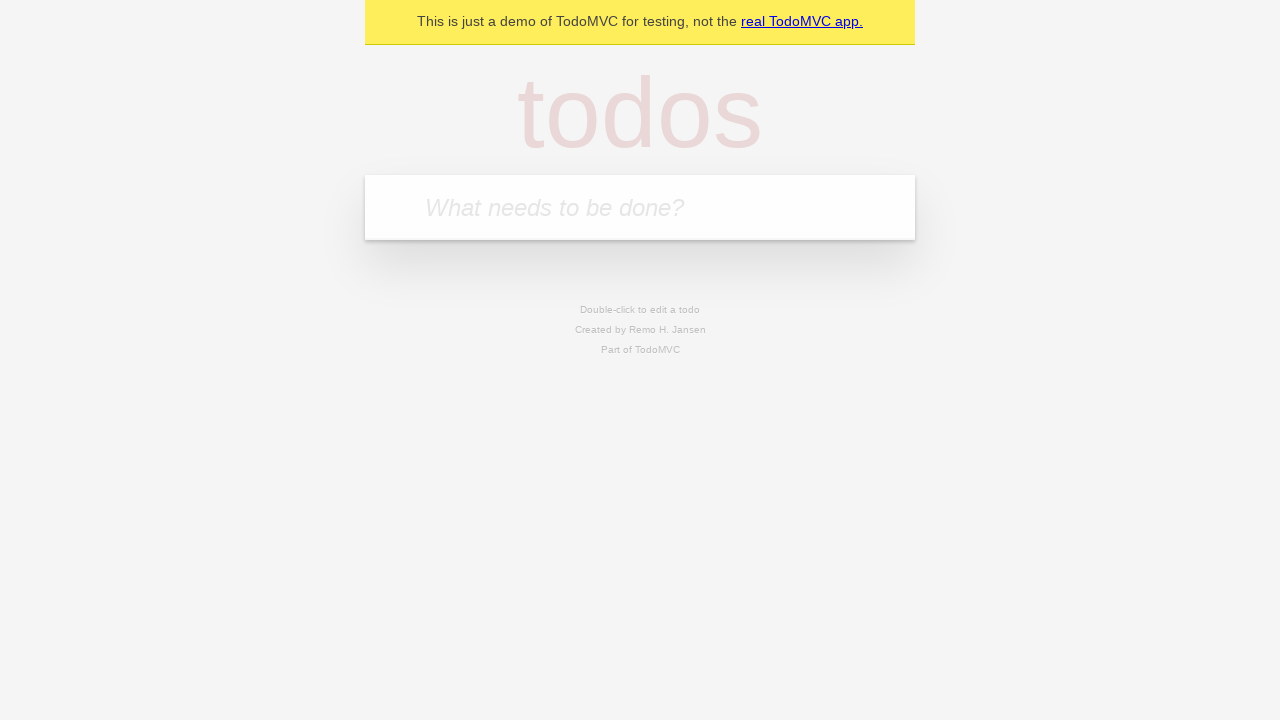

Filled todo input field with 'buy some cheese' on internal:attr=[placeholder="What needs to be done?"i]
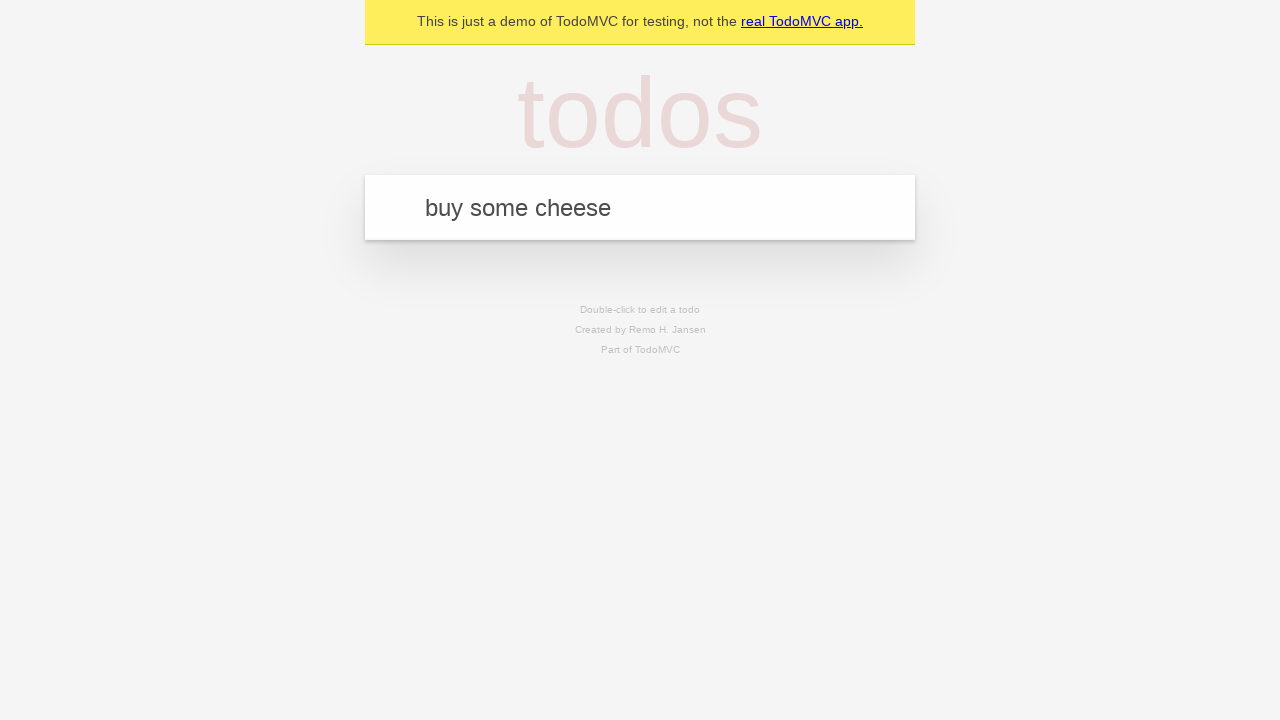

Pressed Enter to submit the todo item on internal:attr=[placeholder="What needs to be done?"i]
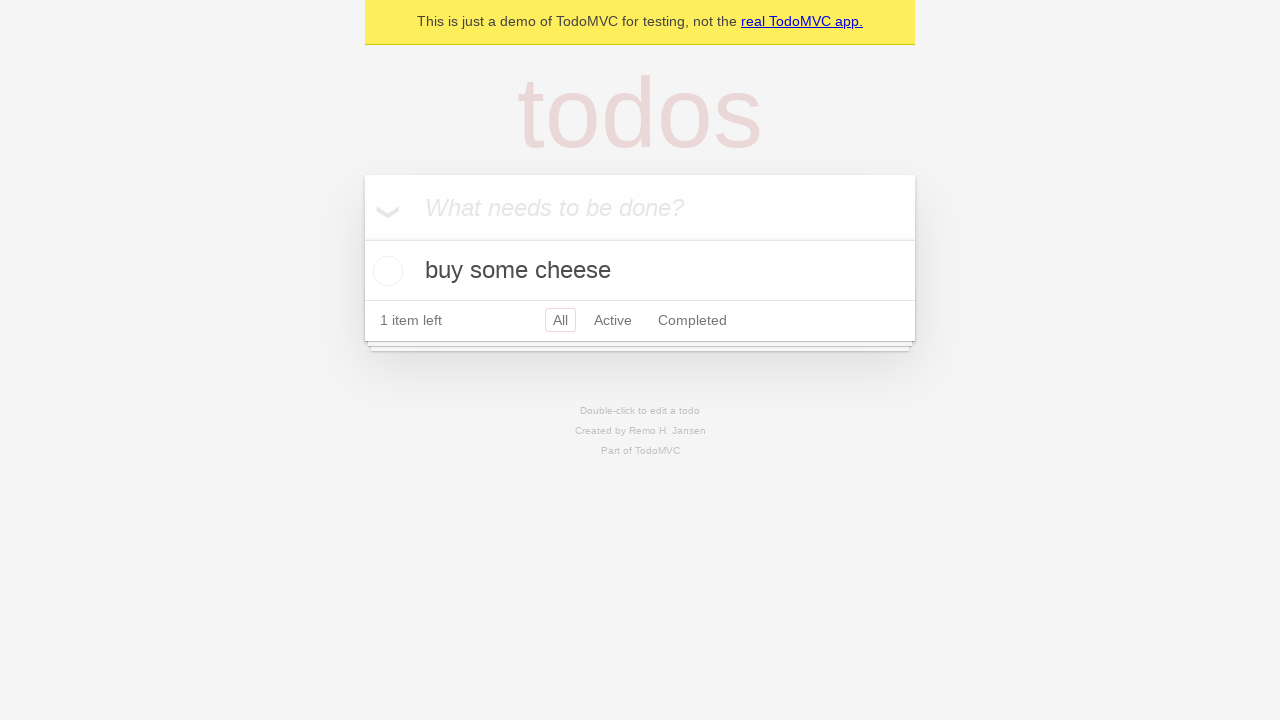

Waited for todo item to be added to the list
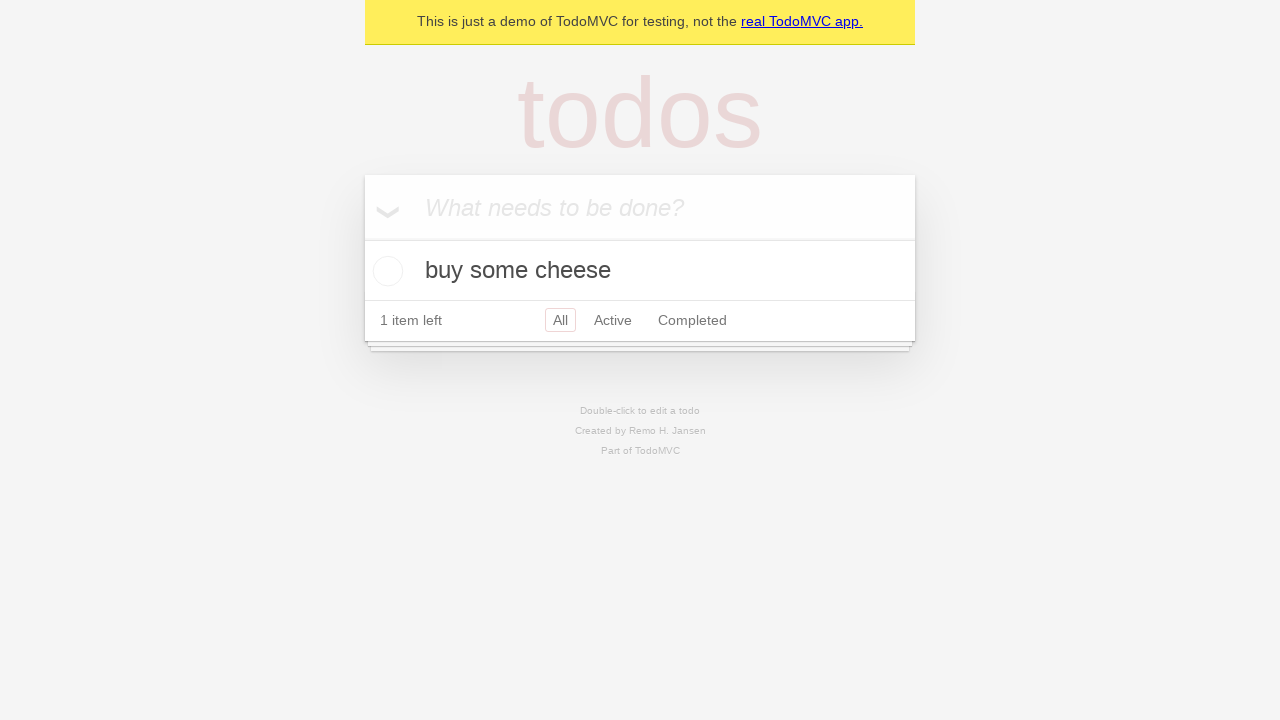

Verified that the text input field is cleared after adding the todo item
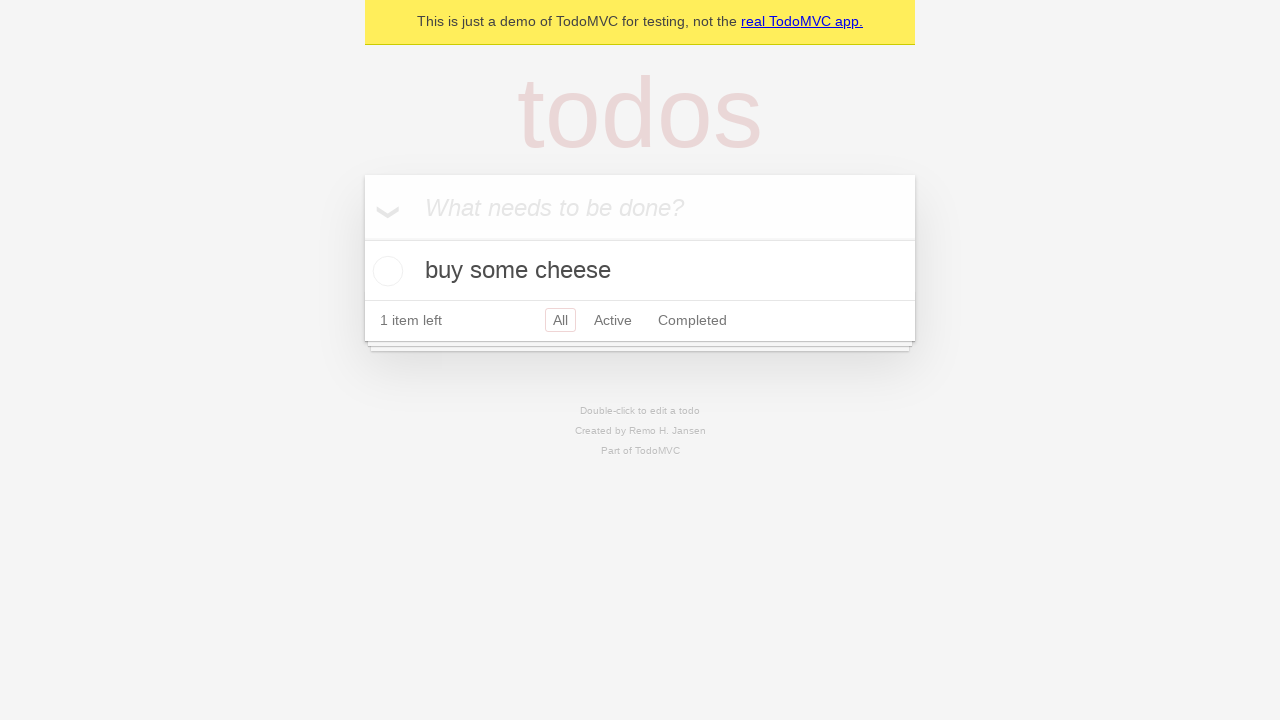

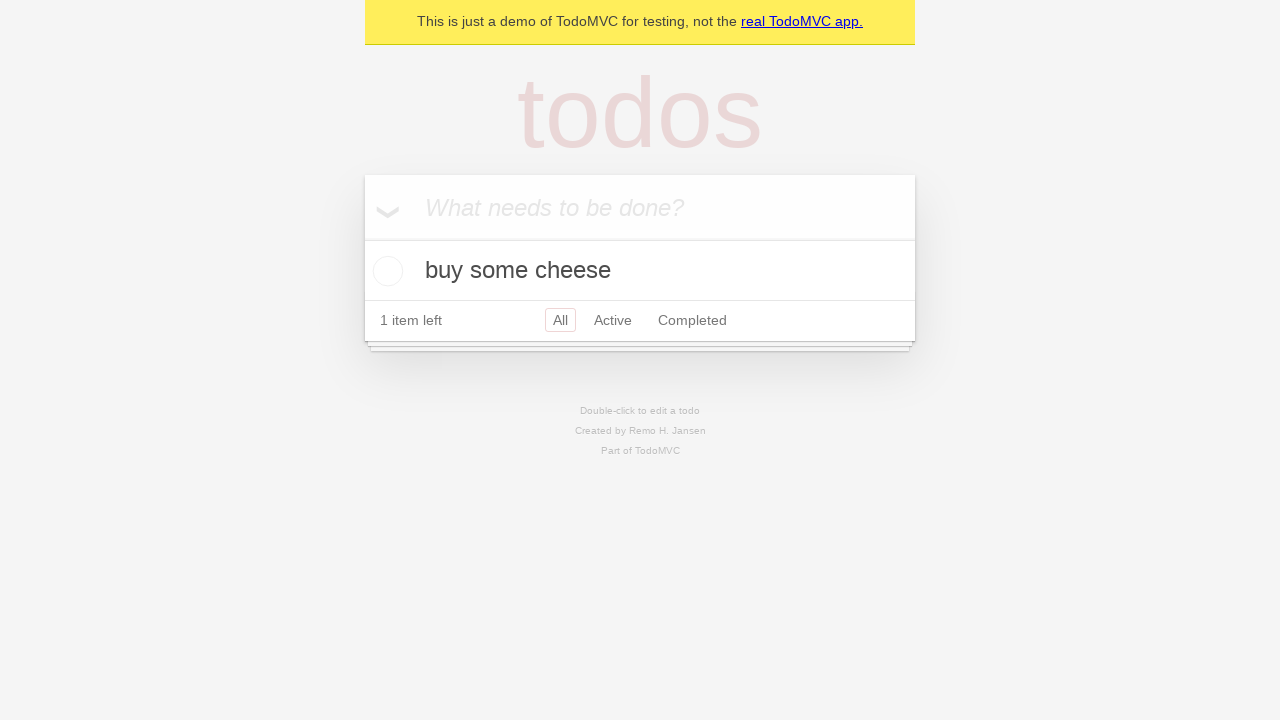